Tests opening a fake modal dialog and closing it by clicking the OK button.

Starting URL: https://testpages.eviltester.com/styled/alerts/fake-alert-test.html

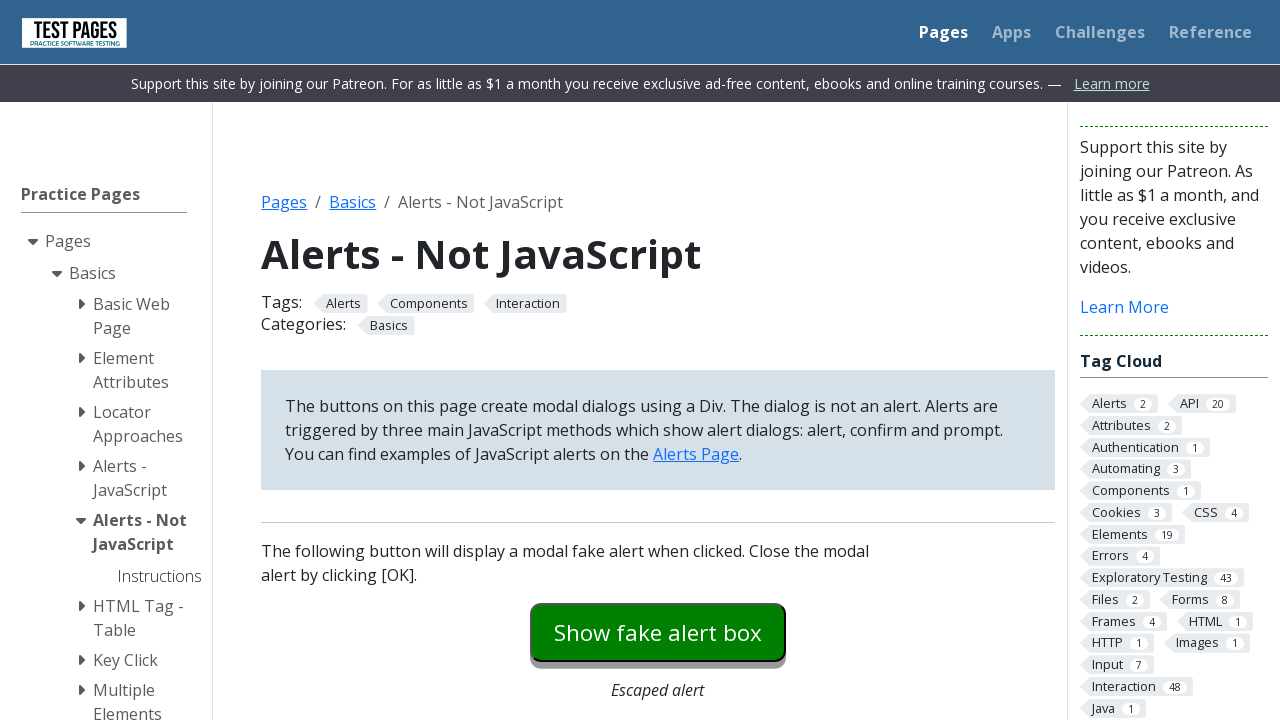

Navigated to fake alert test page
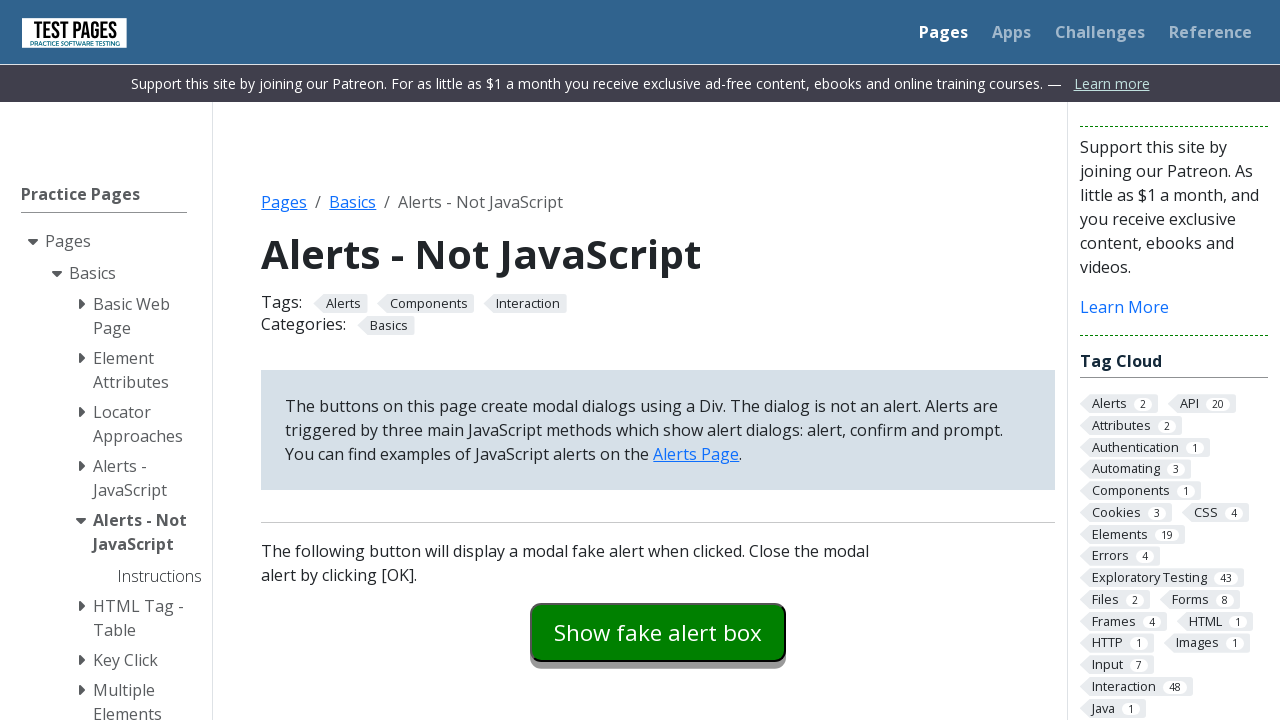

Clicked button to trigger modal dialog at (658, 360) on #modaldialog
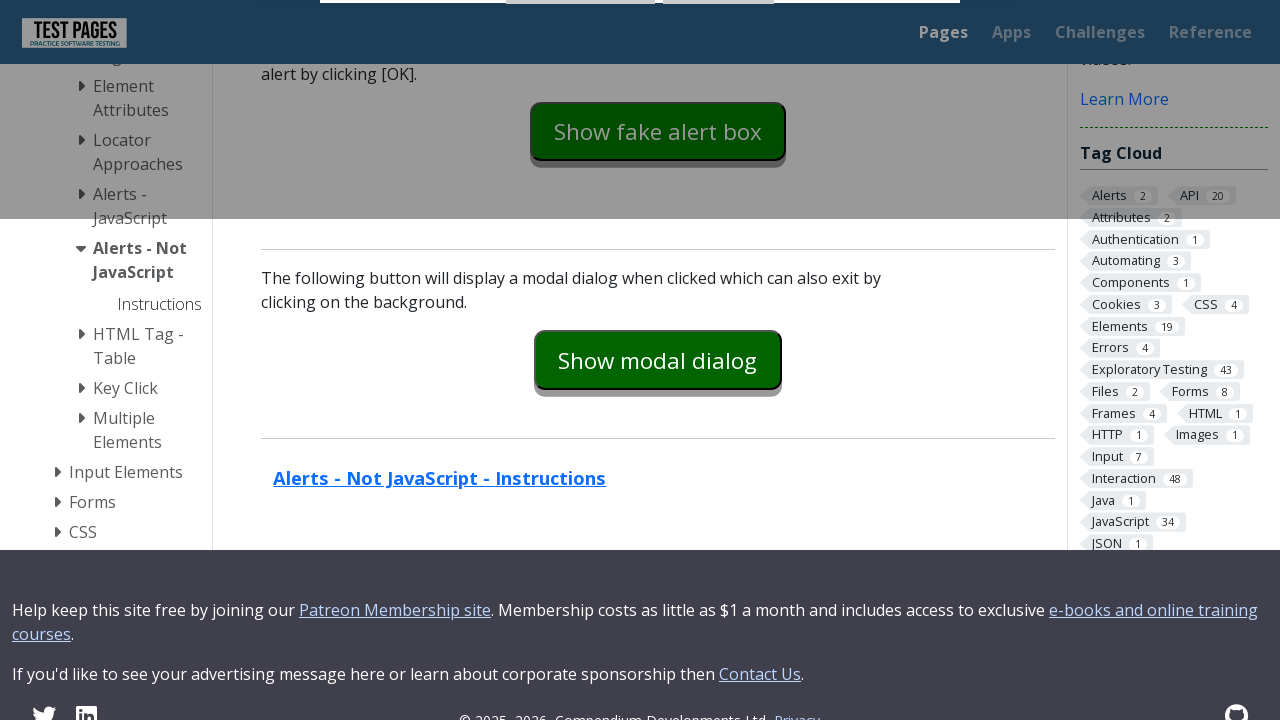

Modal dialog appeared and became visible
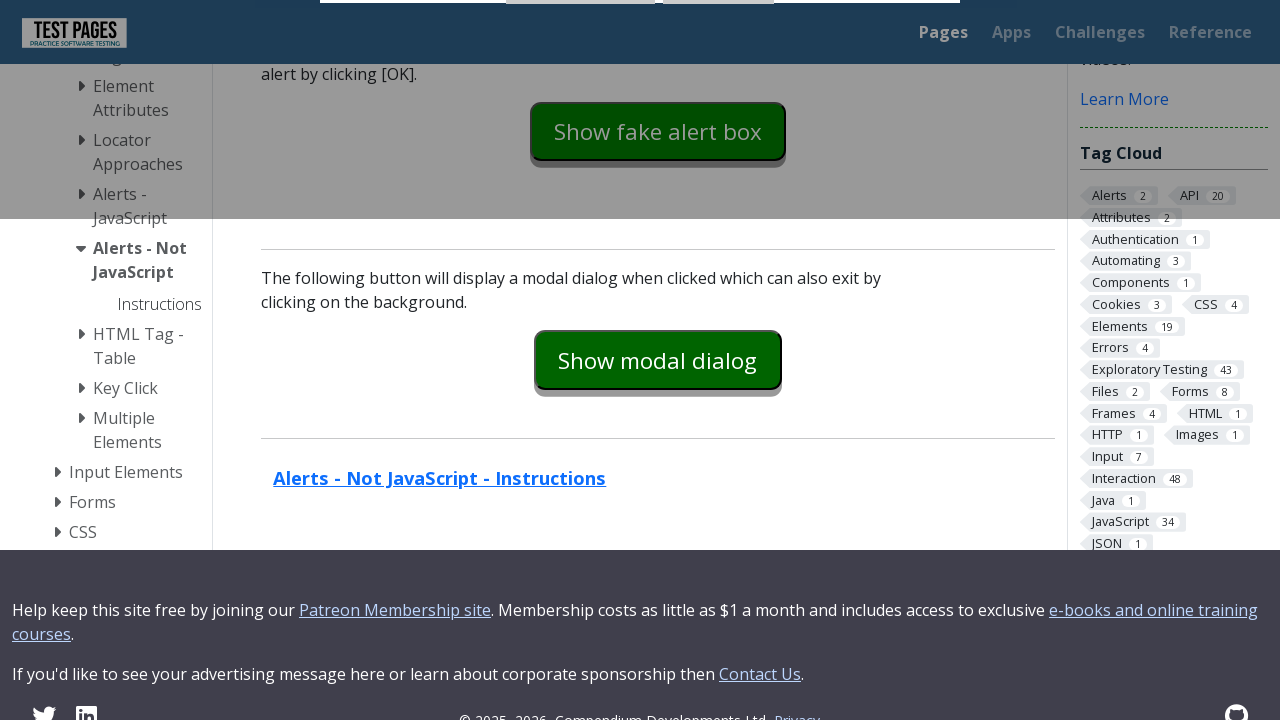

Clicked OK button to close modal dialog at (719, 27) on #dialog-ok
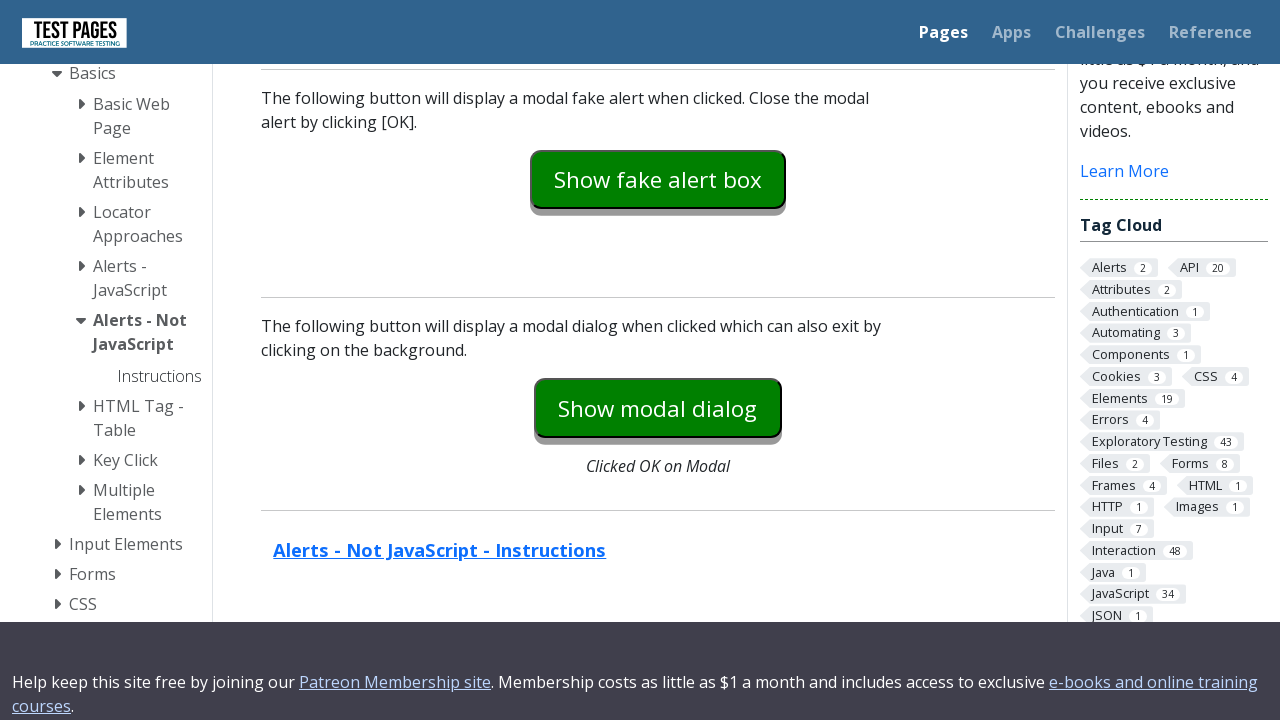

Modal dialog closed and became hidden
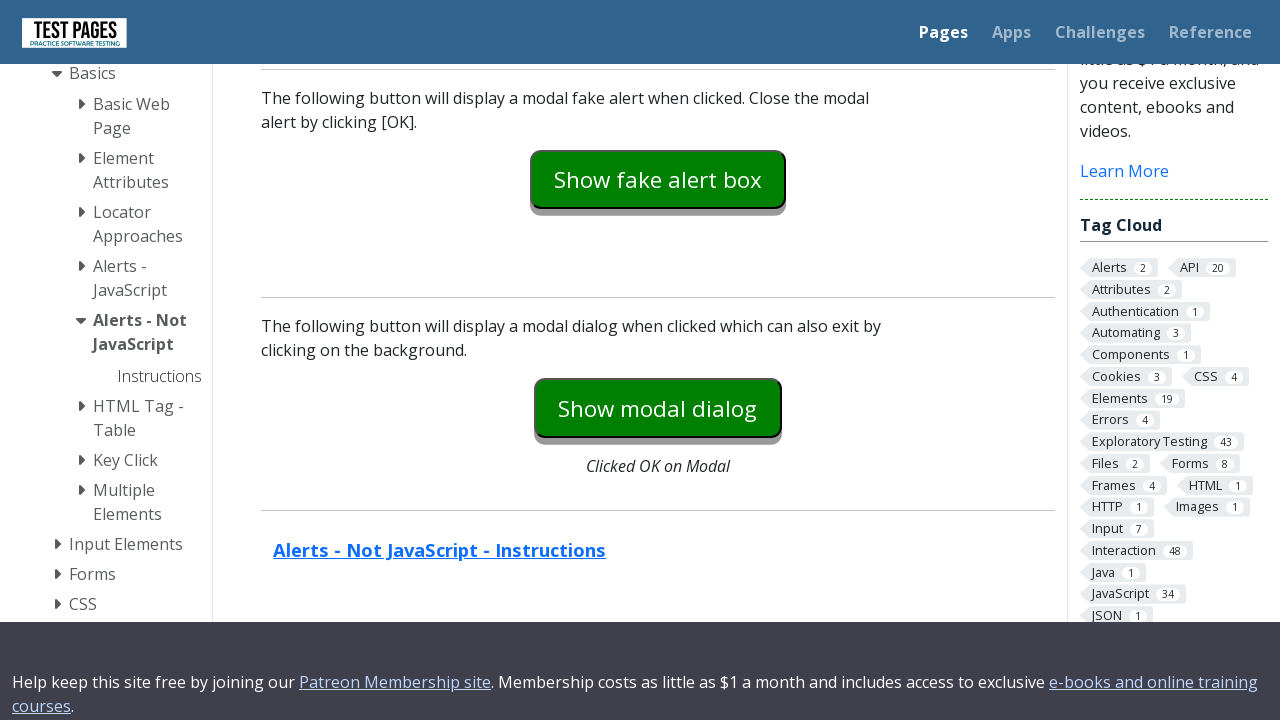

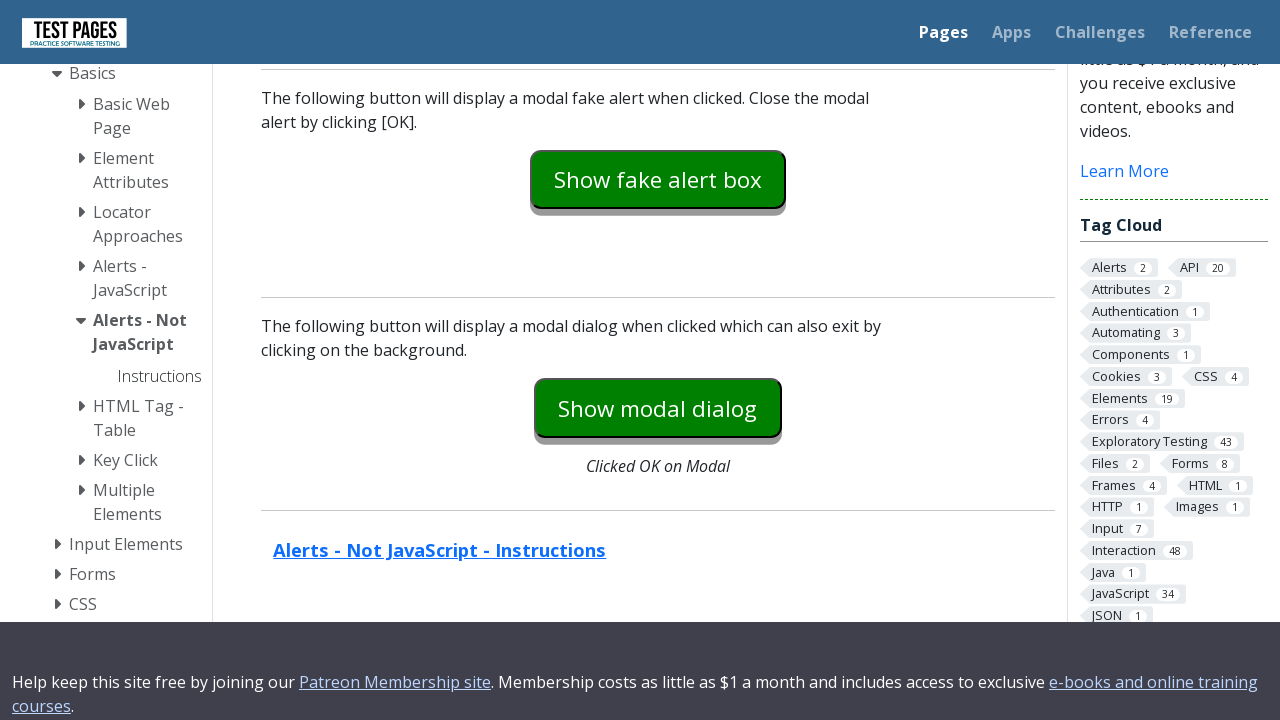